Tests drag and drop functionality within an iframe on the jQuery UI demo page by dragging a draggable element onto a droppable target

Starting URL: https://jqueryui.com/droppable/

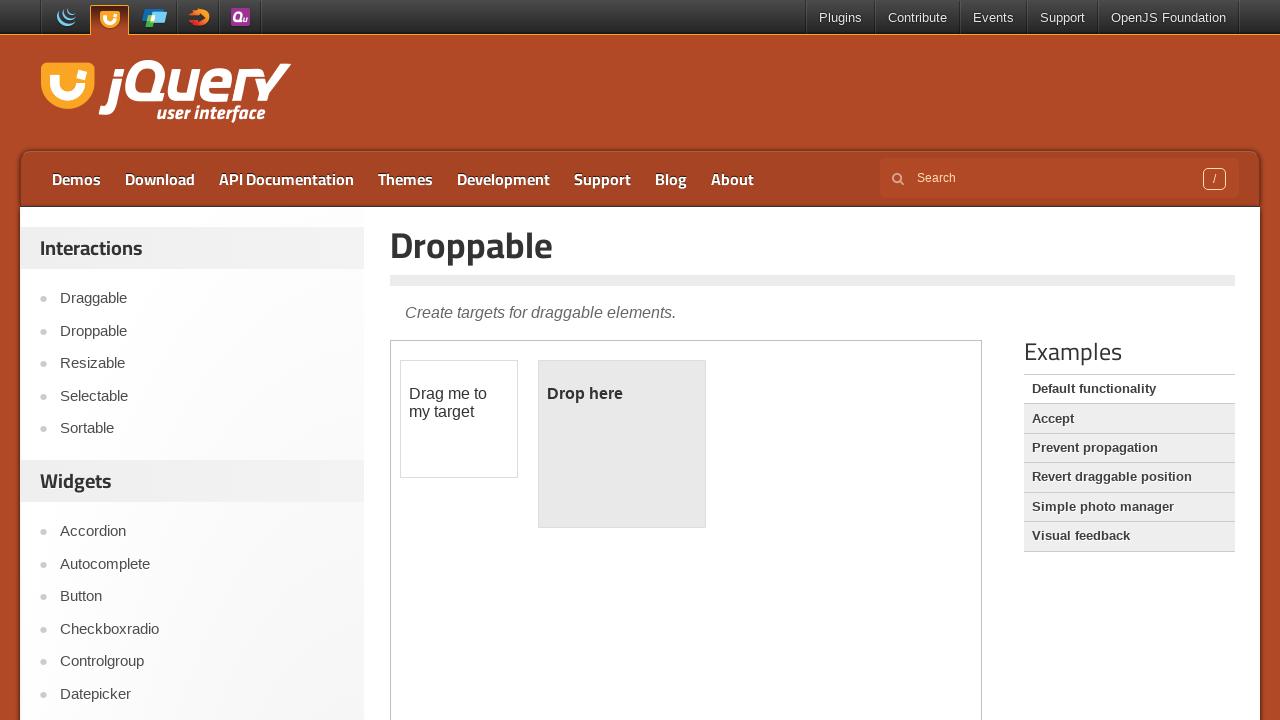

Navigated to jQuery UI droppable demo page
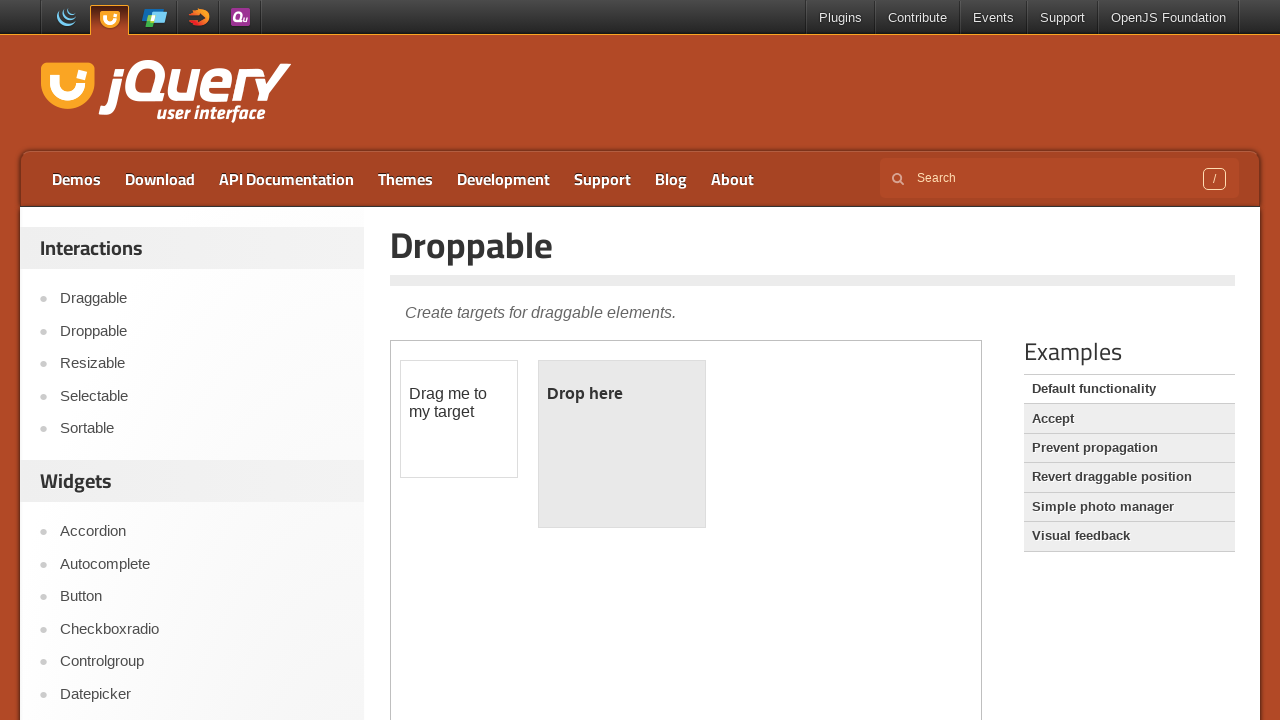

Located the demo iframe
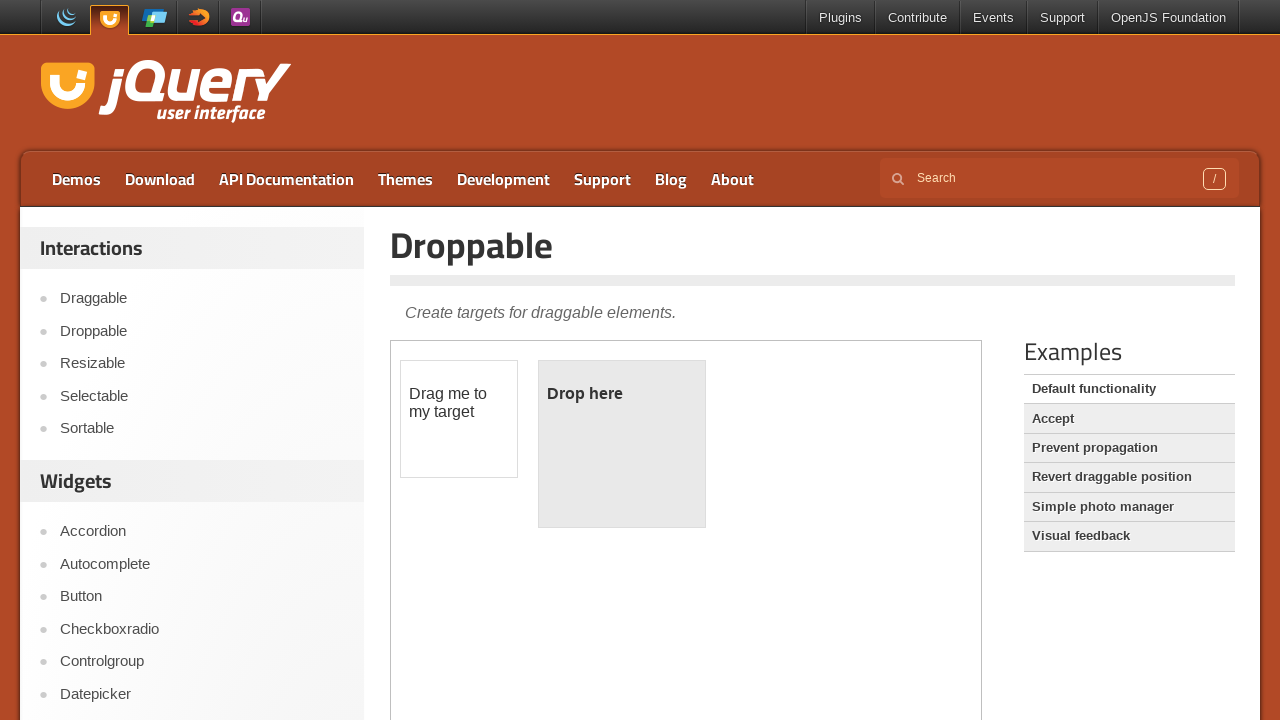

Clicked on the draggable element at (459, 419) on iframe.demo-frame >> internal:control=enter-frame >> #draggable
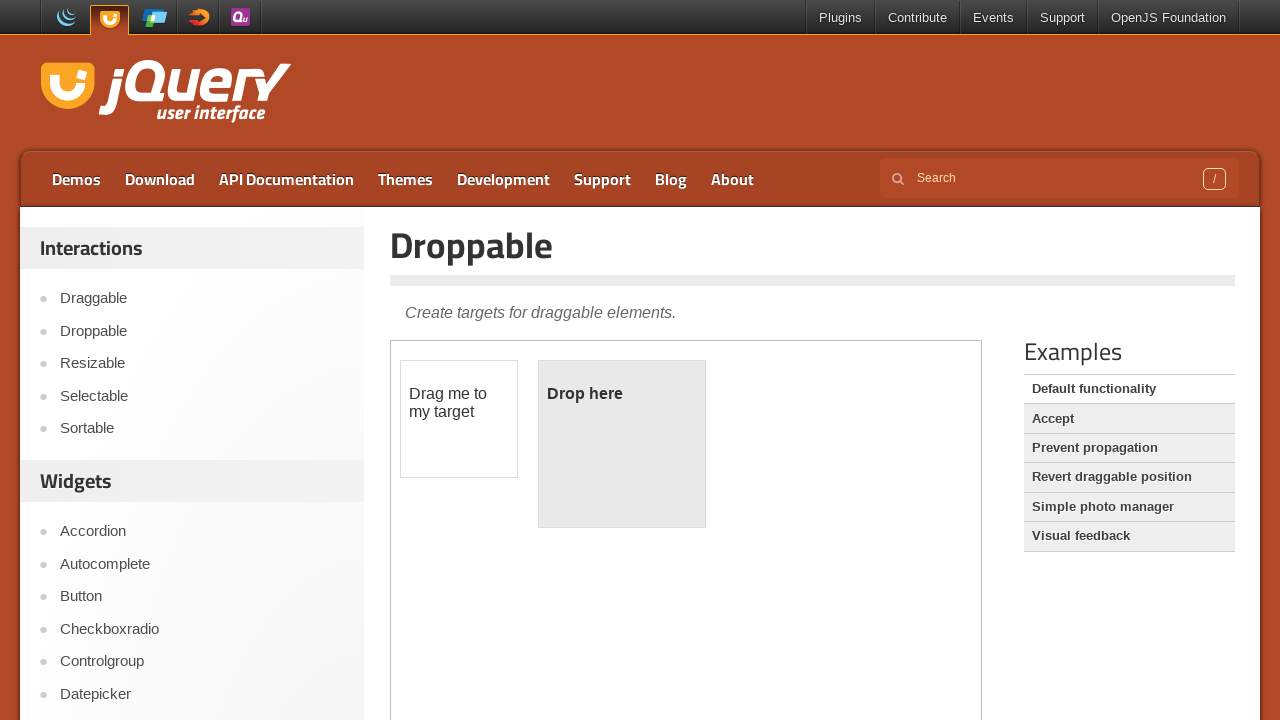

Located source and target elements for drag and drop
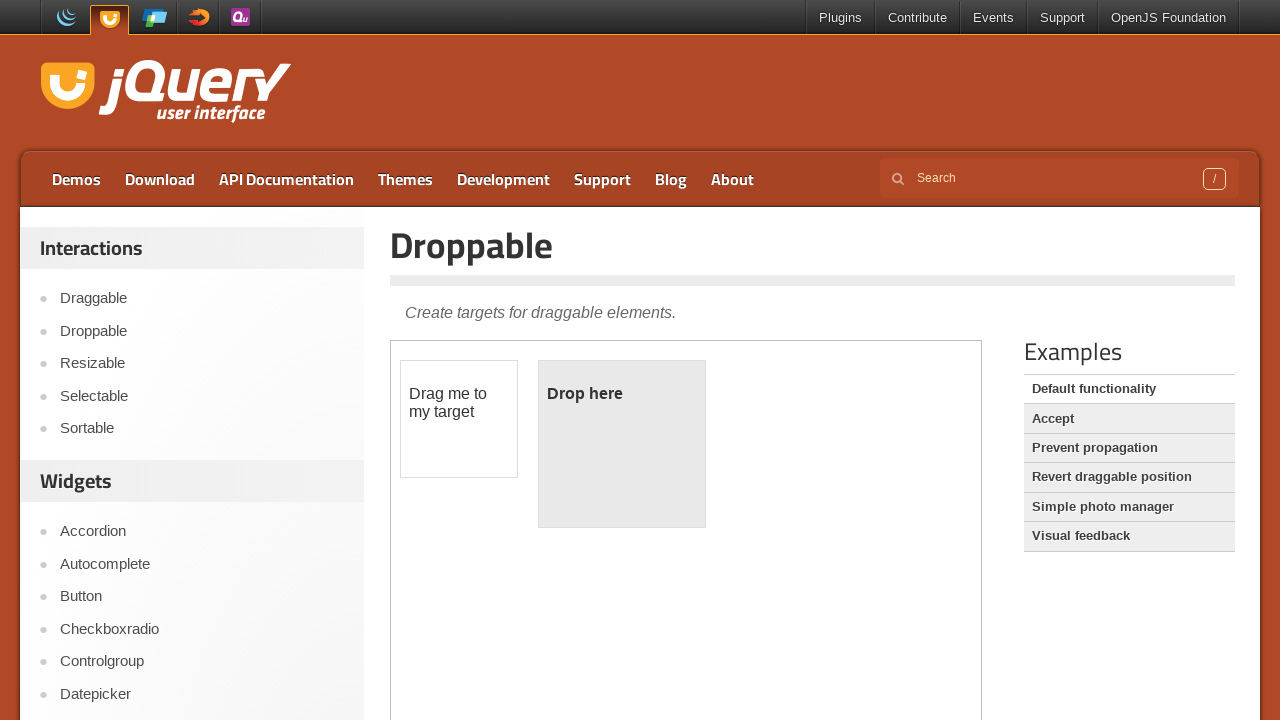

Dragged the draggable element onto the droppable target at (622, 444)
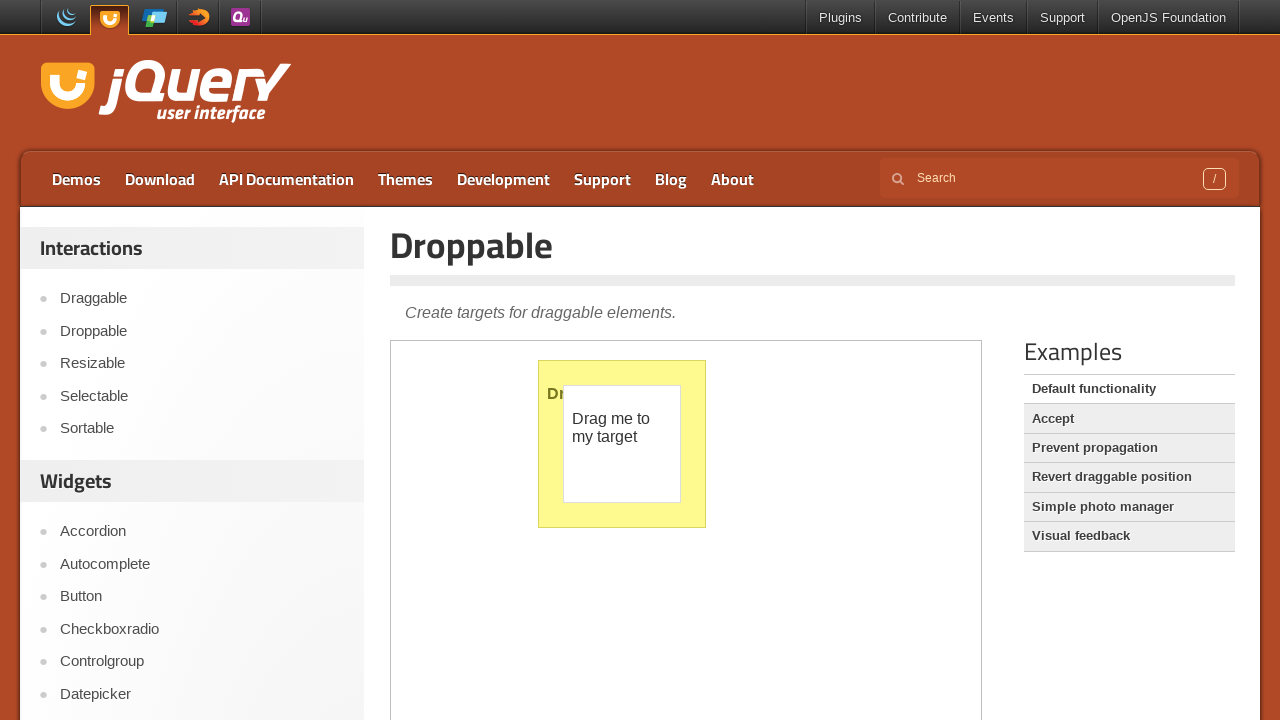

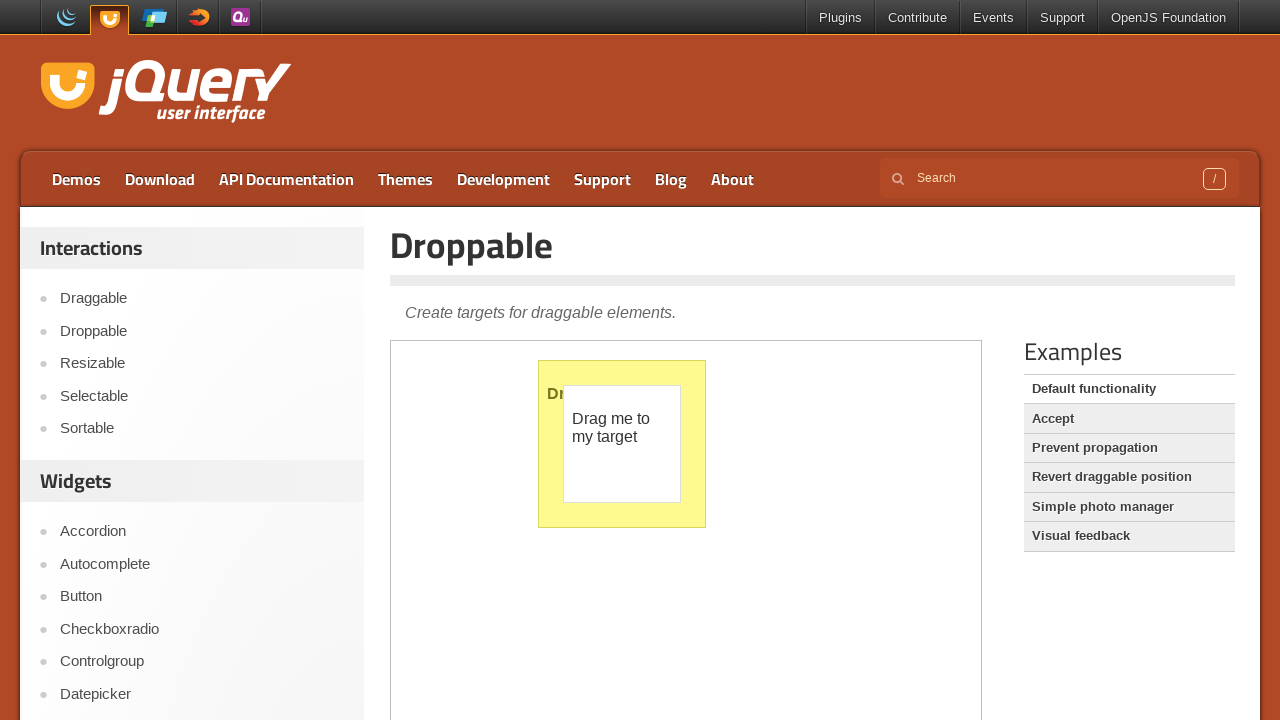